Tests right-click context menu by opening it, hovering over Quit option, clicking it, and accepting the alert.

Starting URL: http://swisnl.github.io/jQuery-contextMenu/demo.html

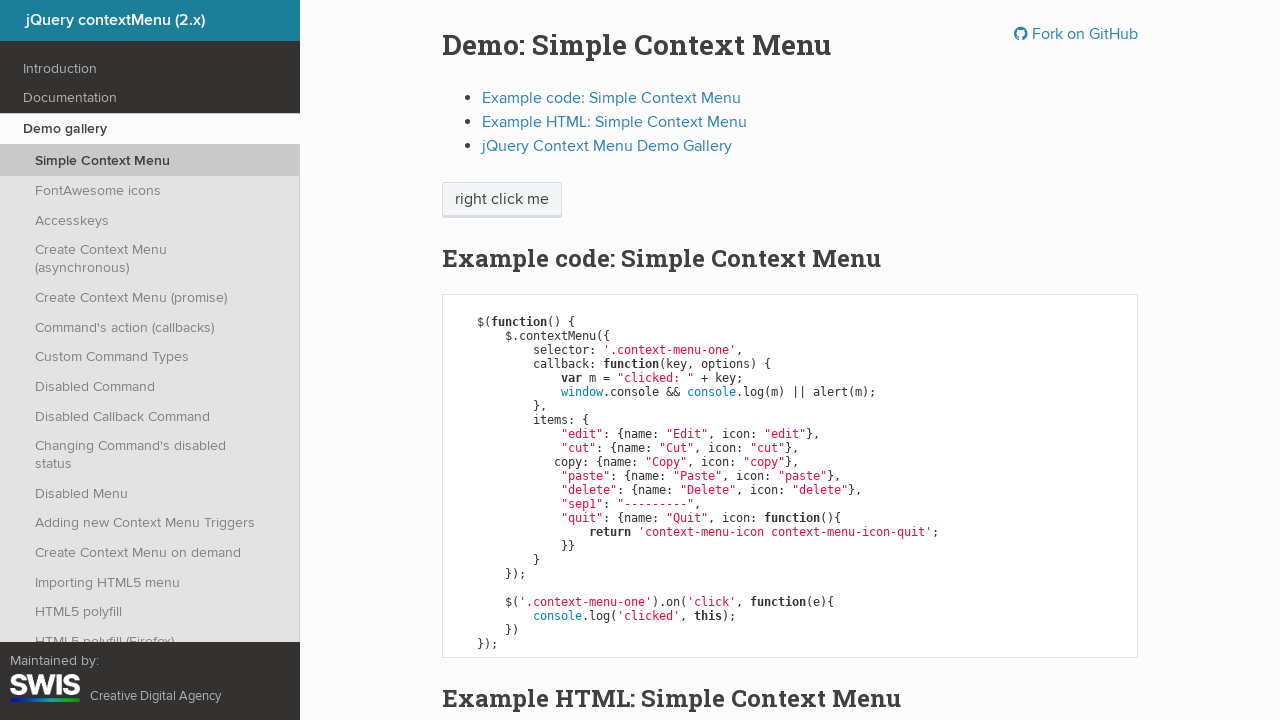

Right-clicked on context menu trigger element to open context menu at (502, 200) on span.context-menu-one
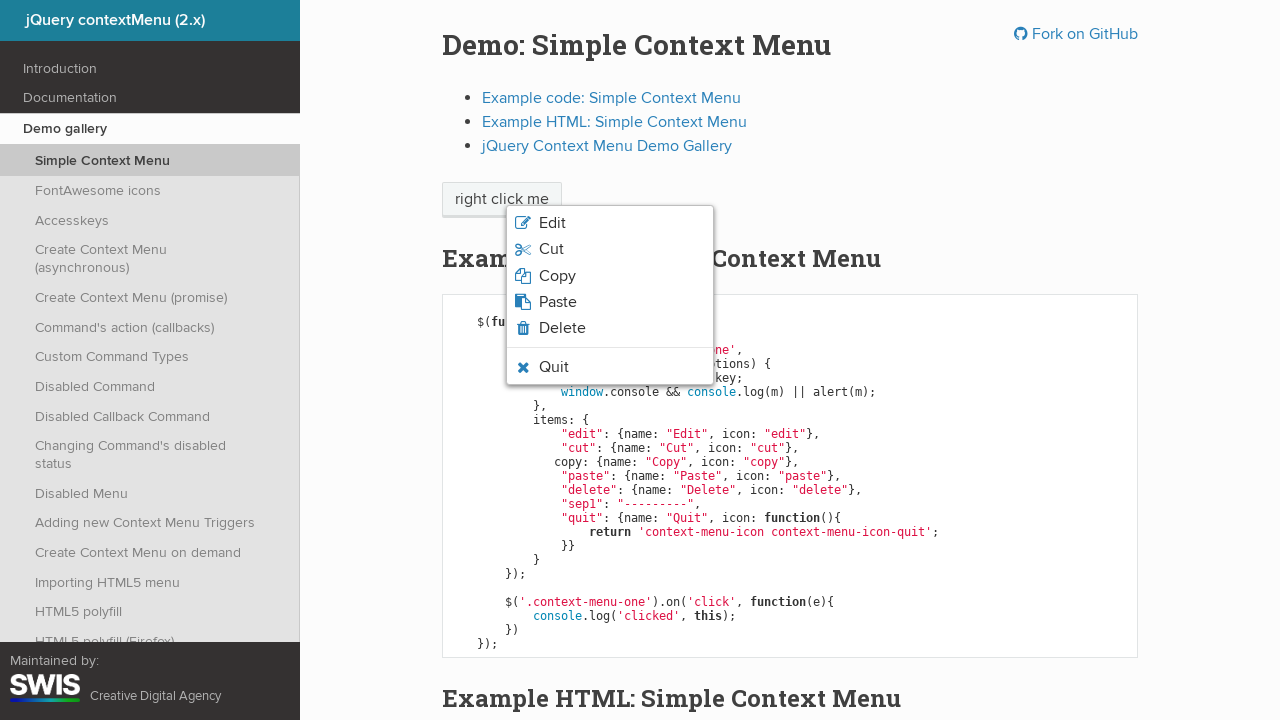

Hovered over Quit option in context menu at (610, 367) on li.context-menu-icon-quit
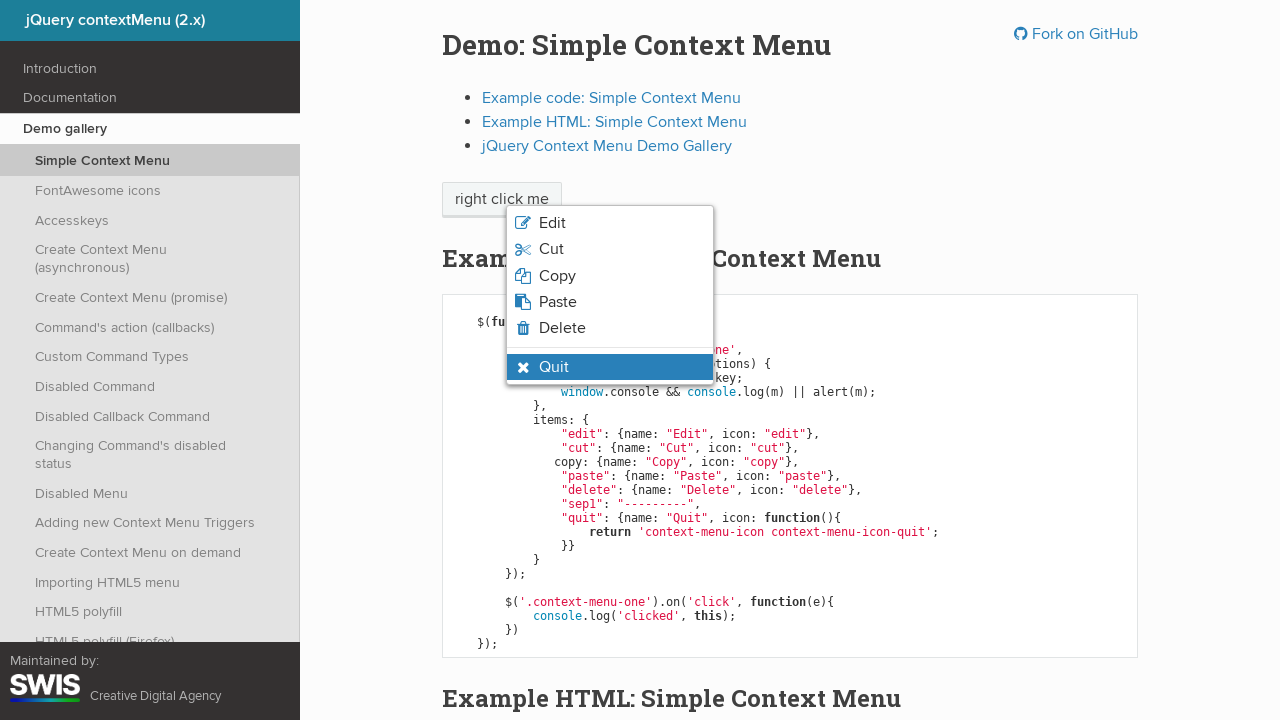

Verified Quit option is visible and in hover state
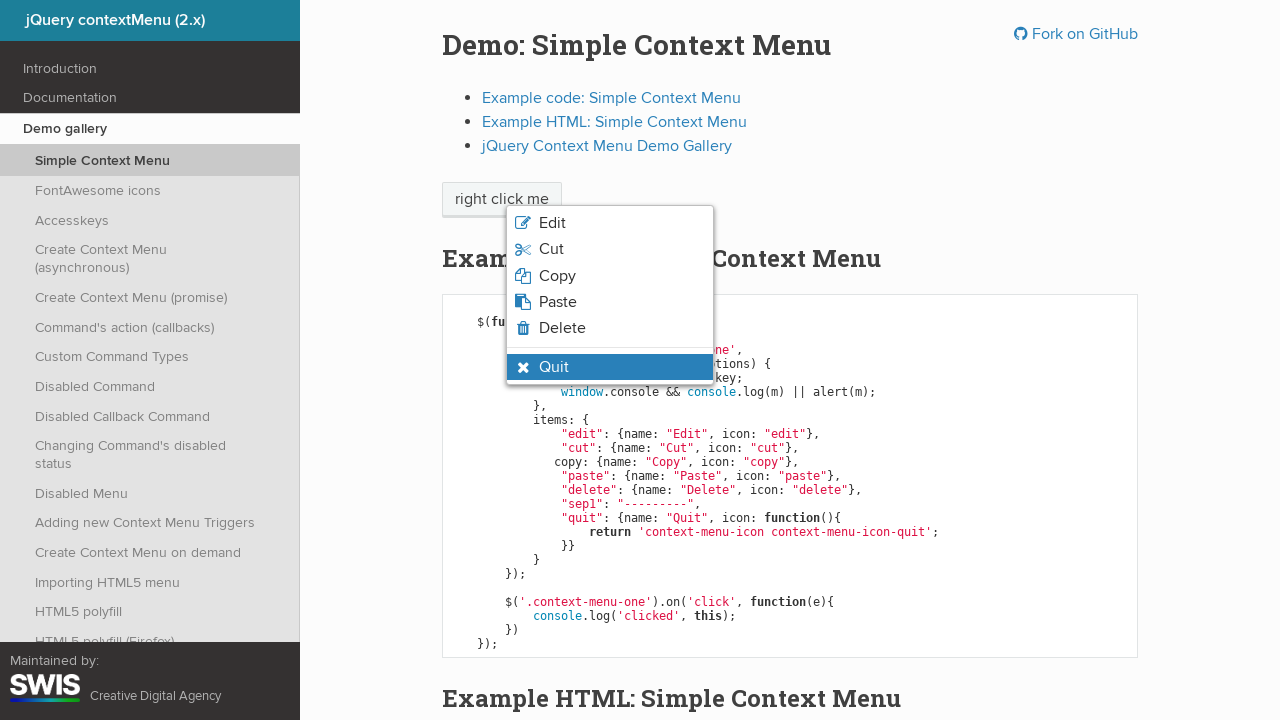

Clicked Quit option in context menu at (610, 367) on li.context-menu-icon-quit
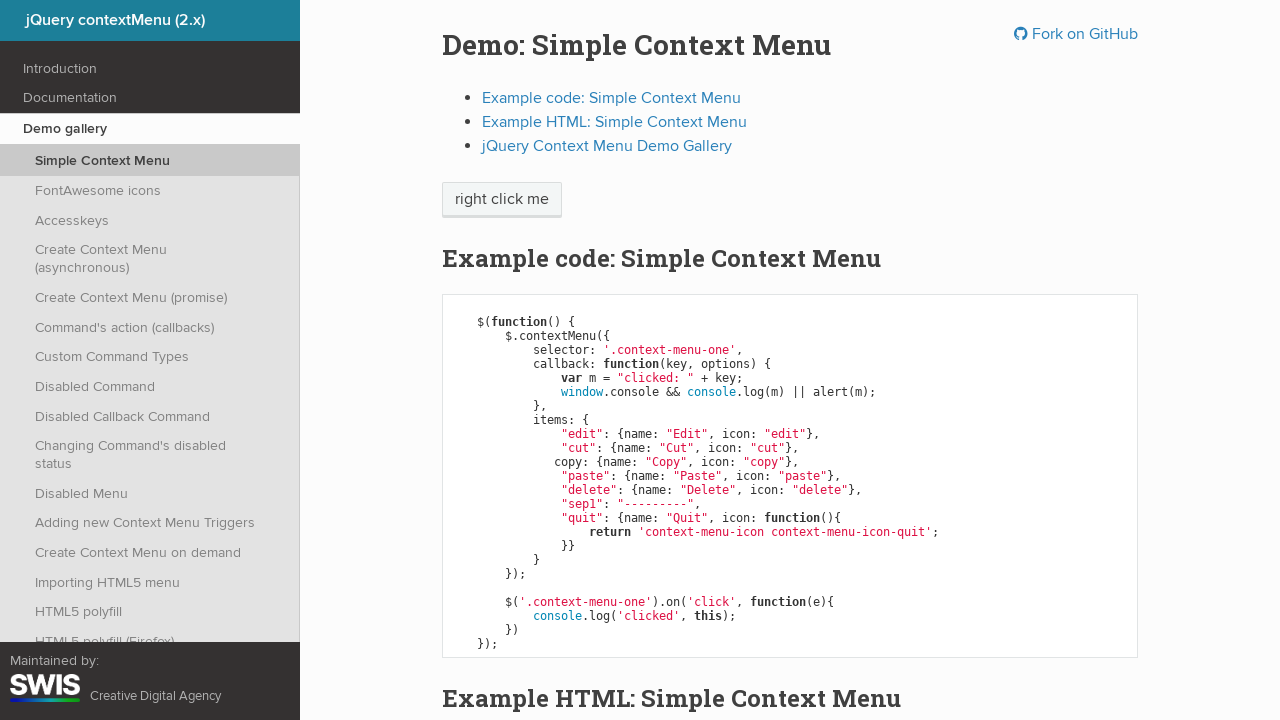

Set up dialog handler to accept alerts
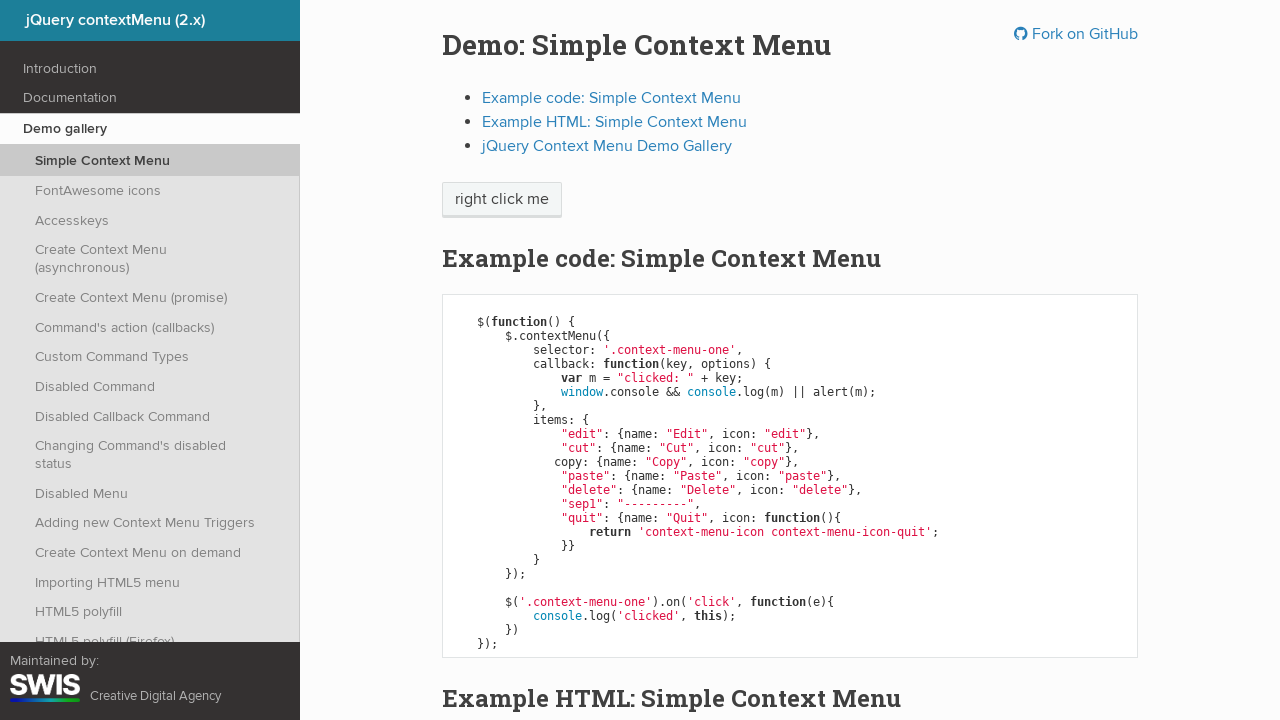

Waited 1 second for alert processing
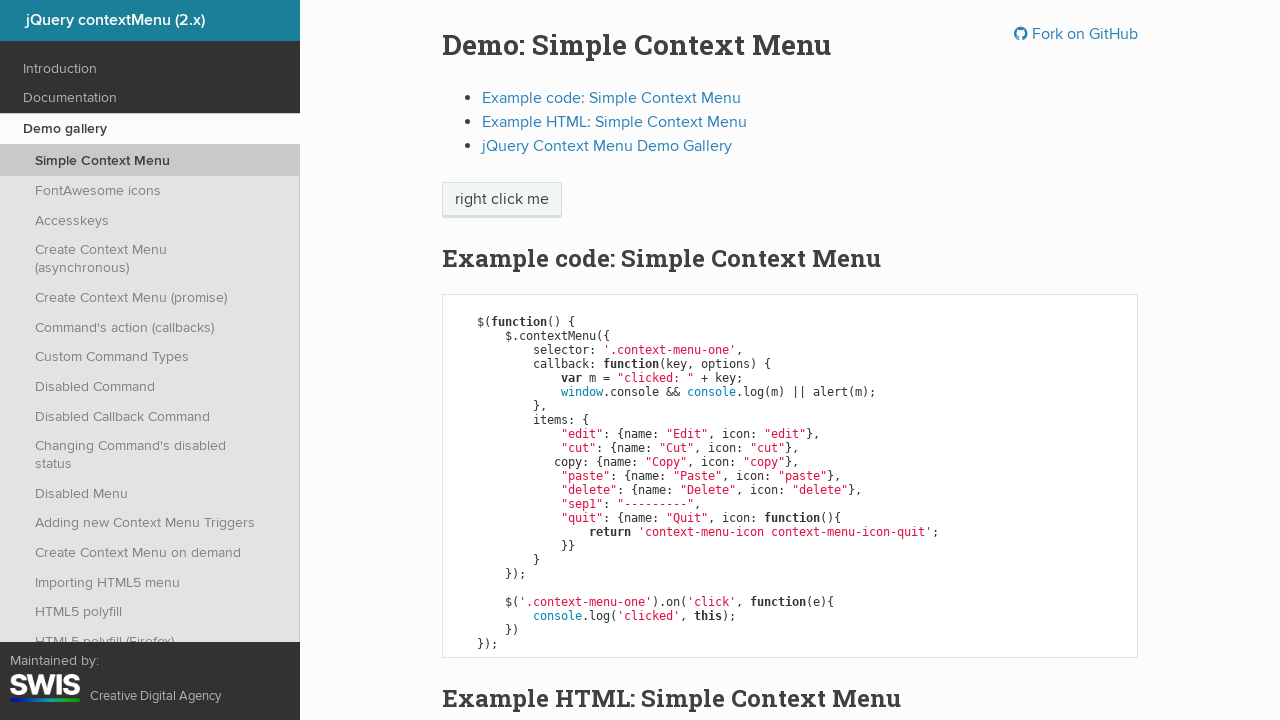

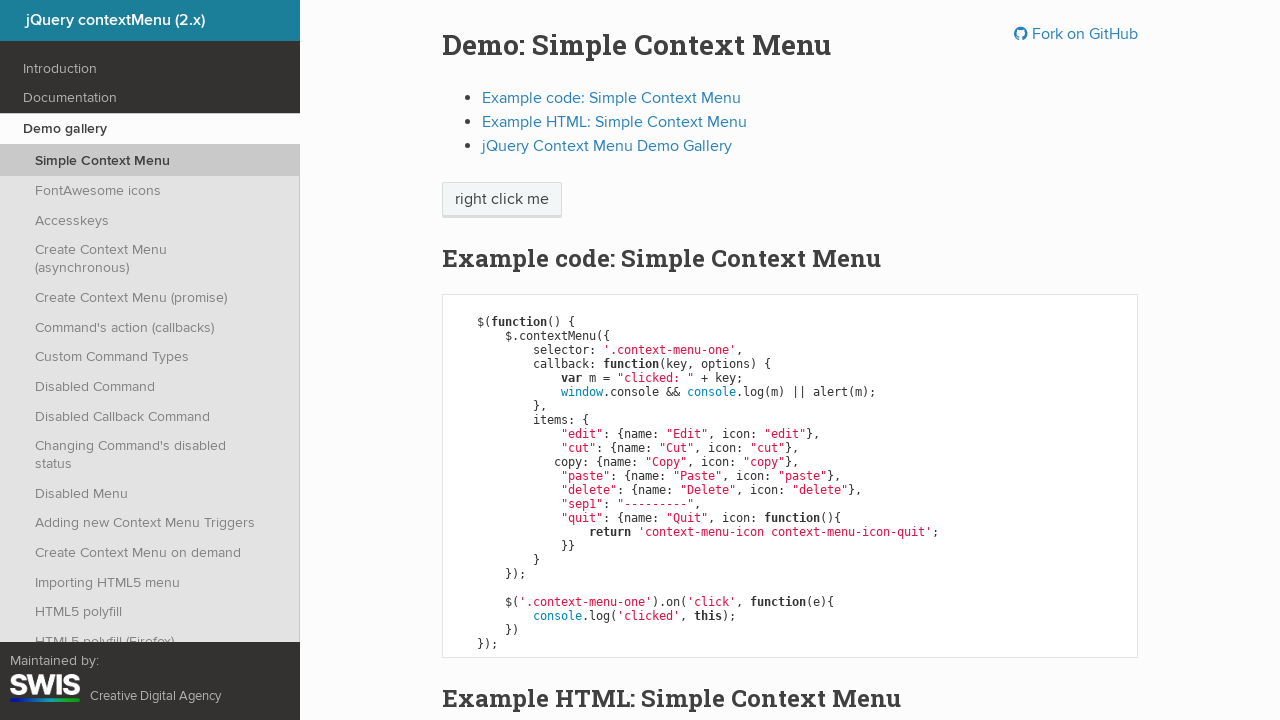